Tests window handling by clicking a link that opens a new window and verifying the title of the new window

Starting URL: https://practice.cydeo.com/windows

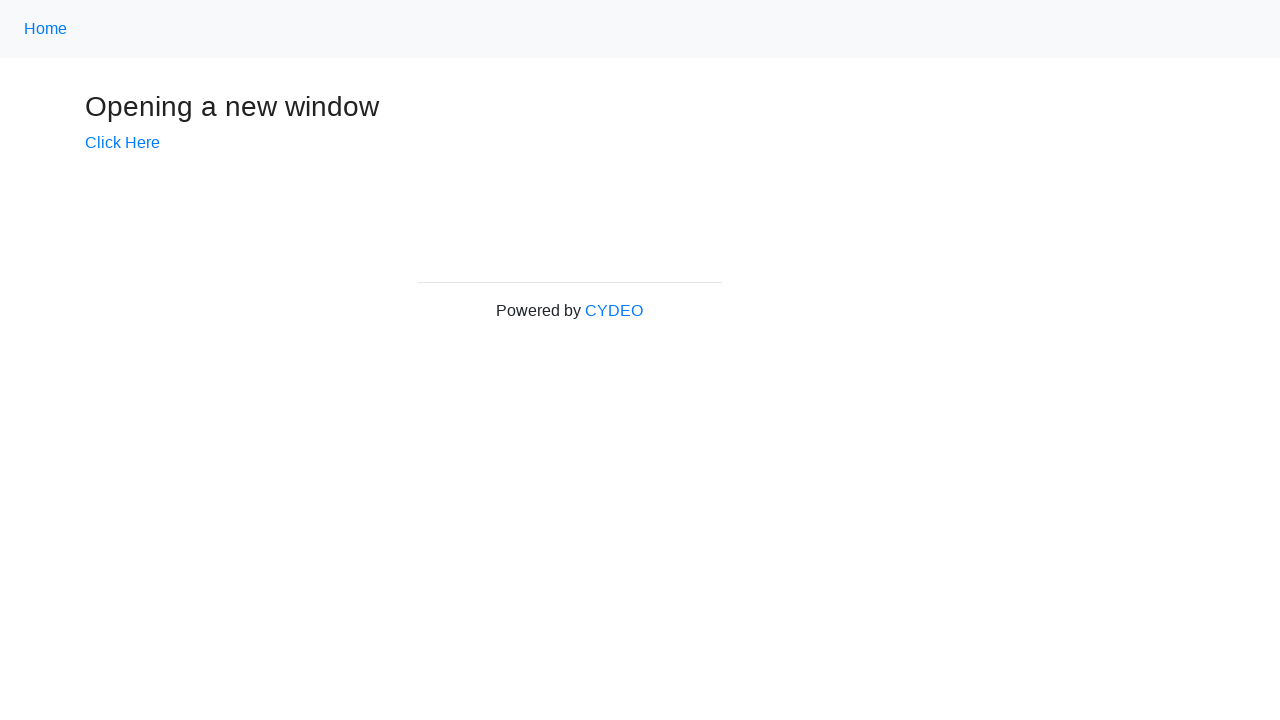

Verified initial page title is 'Windows'
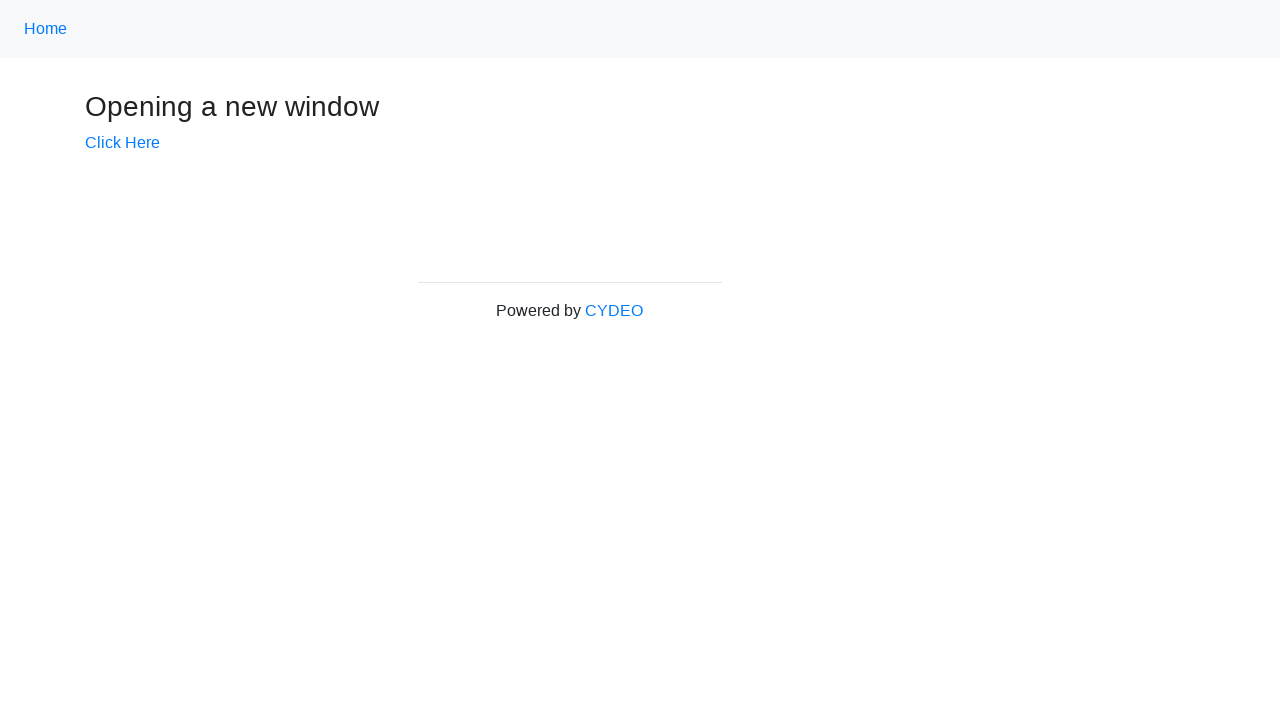

Clicked 'Click Here' link to open new window at (122, 143) on text='Click Here'
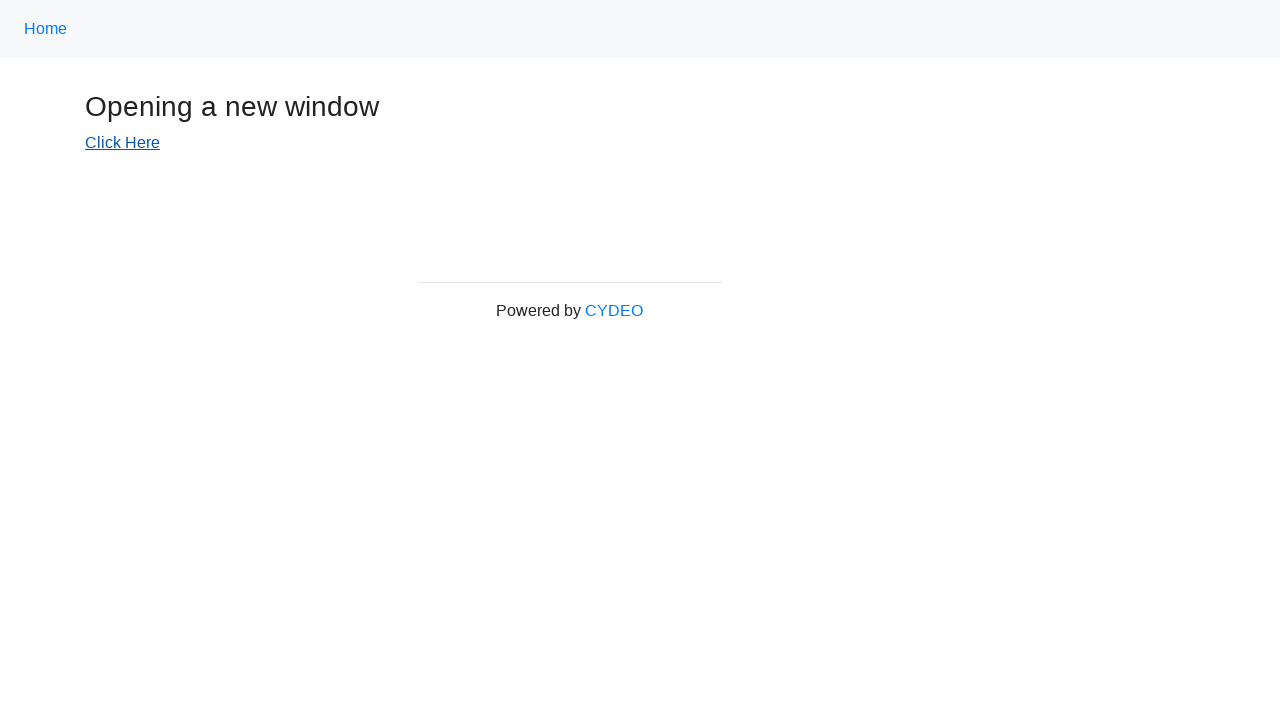

Switched to new window/tab
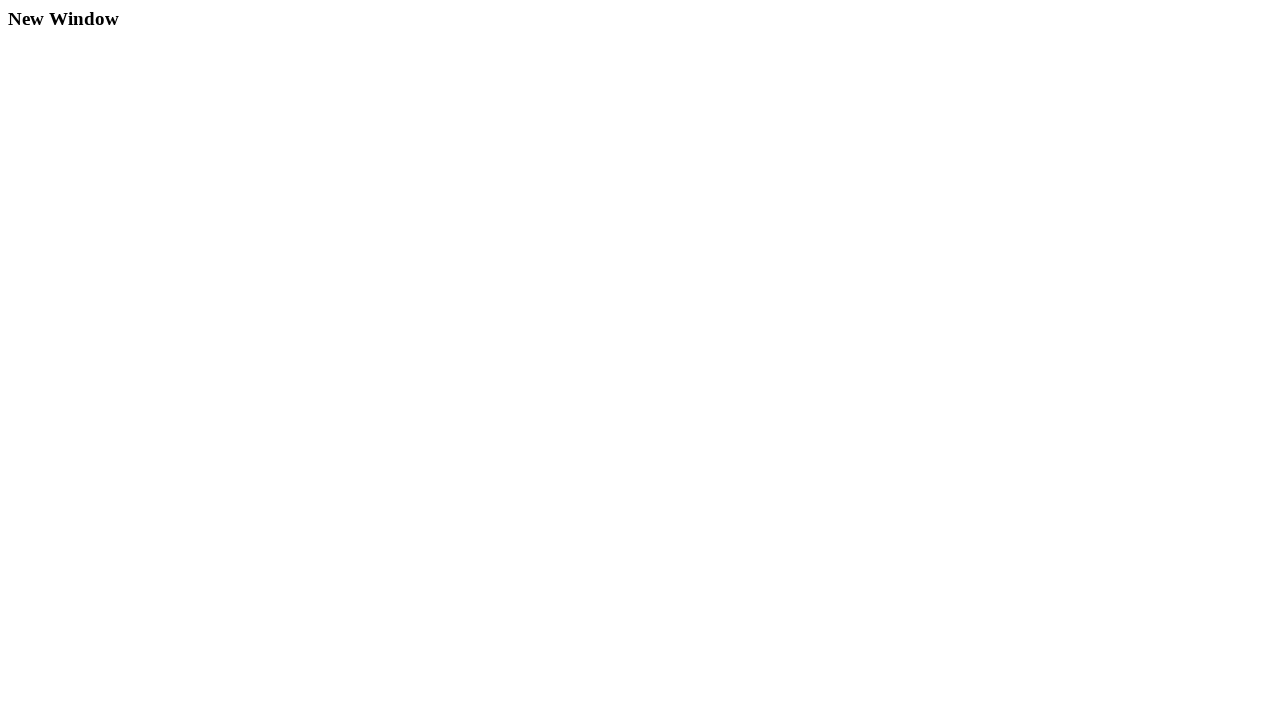

New page finished loading
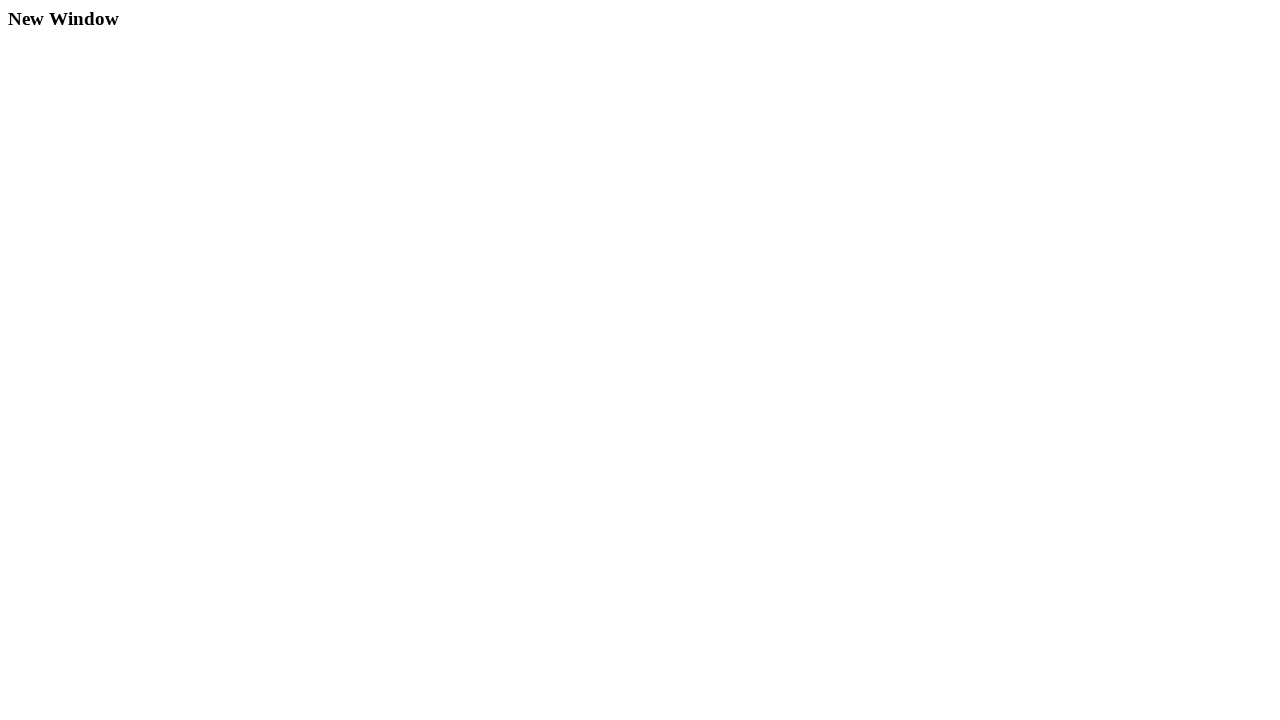

Verified new window title is 'New Window'
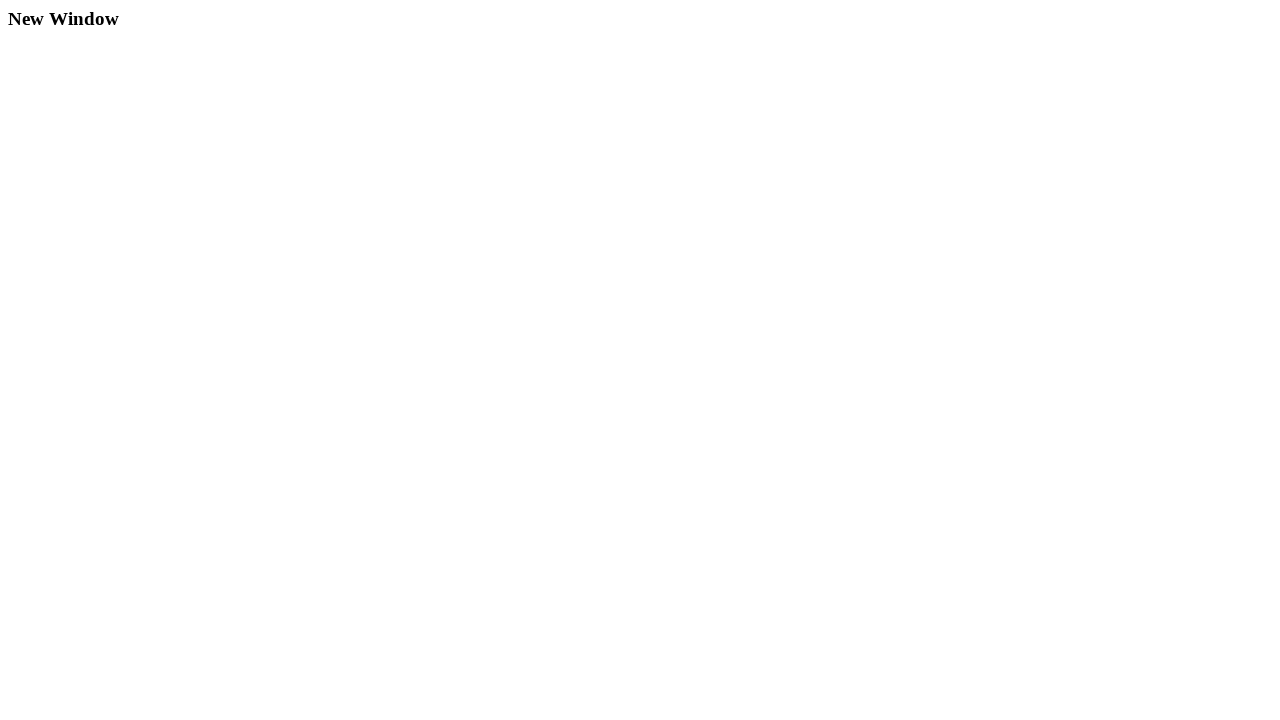

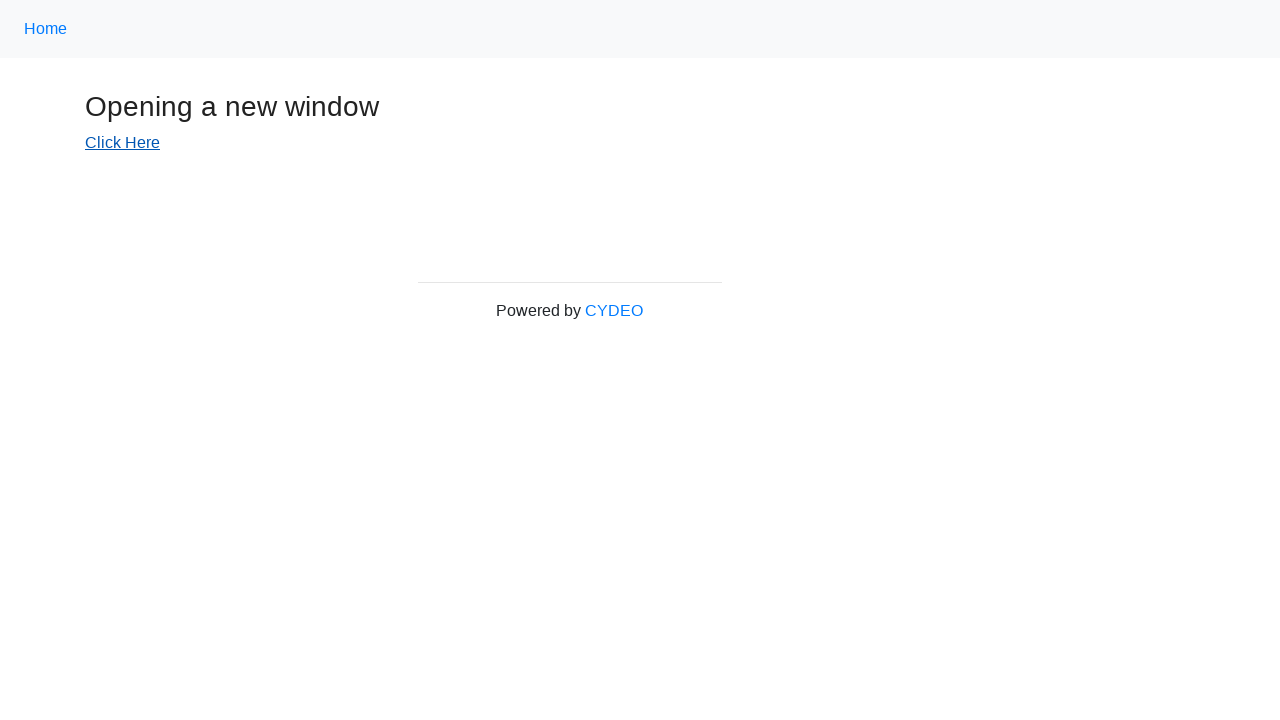